Tests registration form validation by submitting an invalid CPF and verifying the error message is displayed

Starting URL: https://buger-eats.vercel.app/

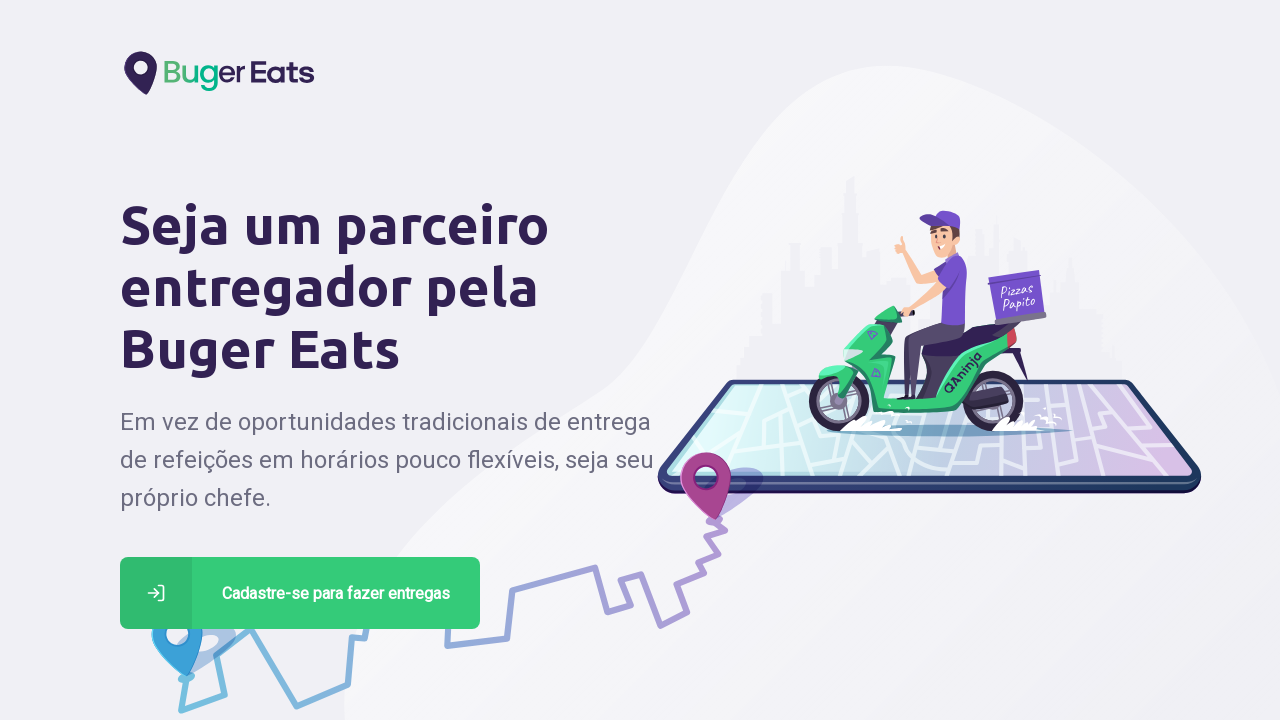

Clicked register button to open registration form at (300, 593) on xpath=//*[@id='page-home']/div/main/a
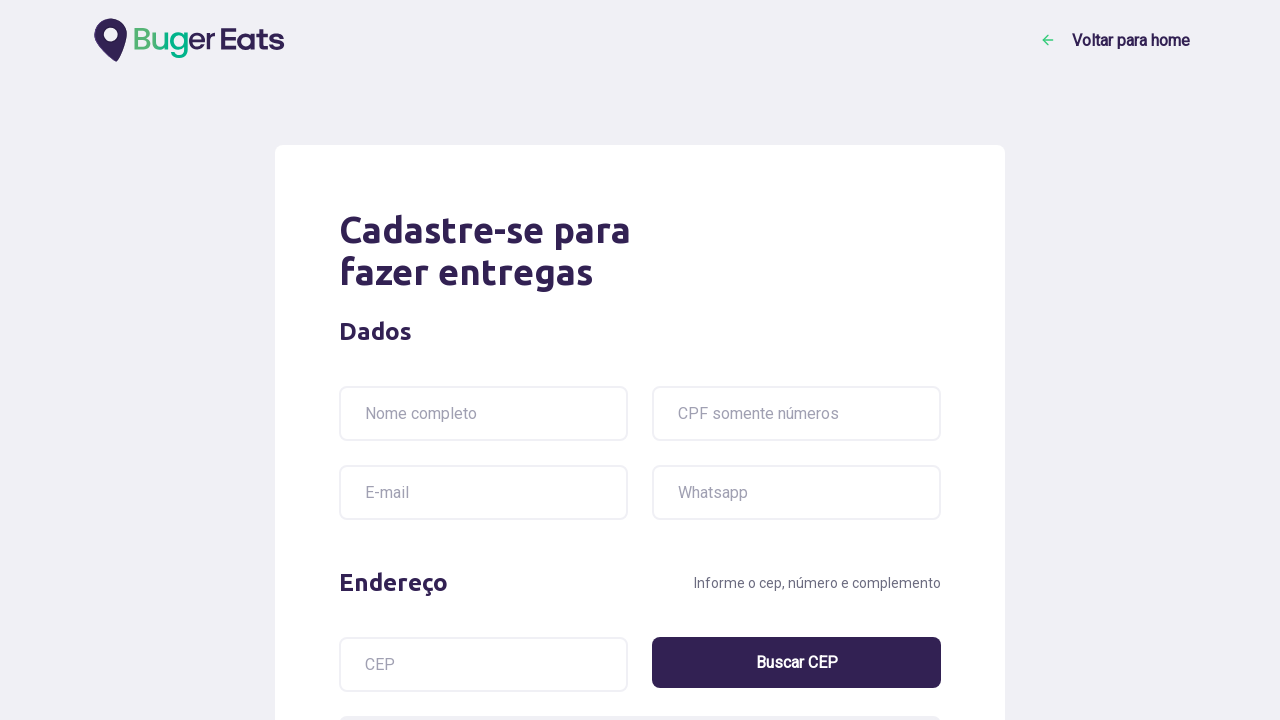

Registration form loaded
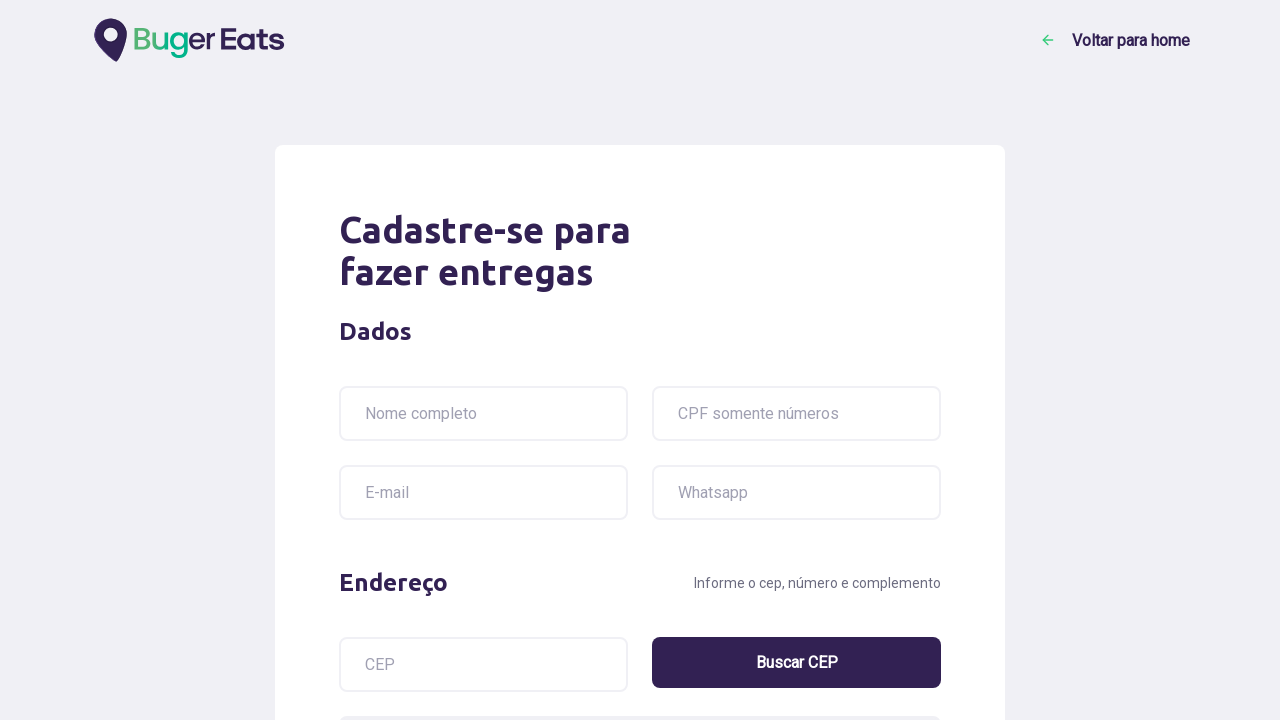

Filled name field with 'João Da Silva' on input[name='name']
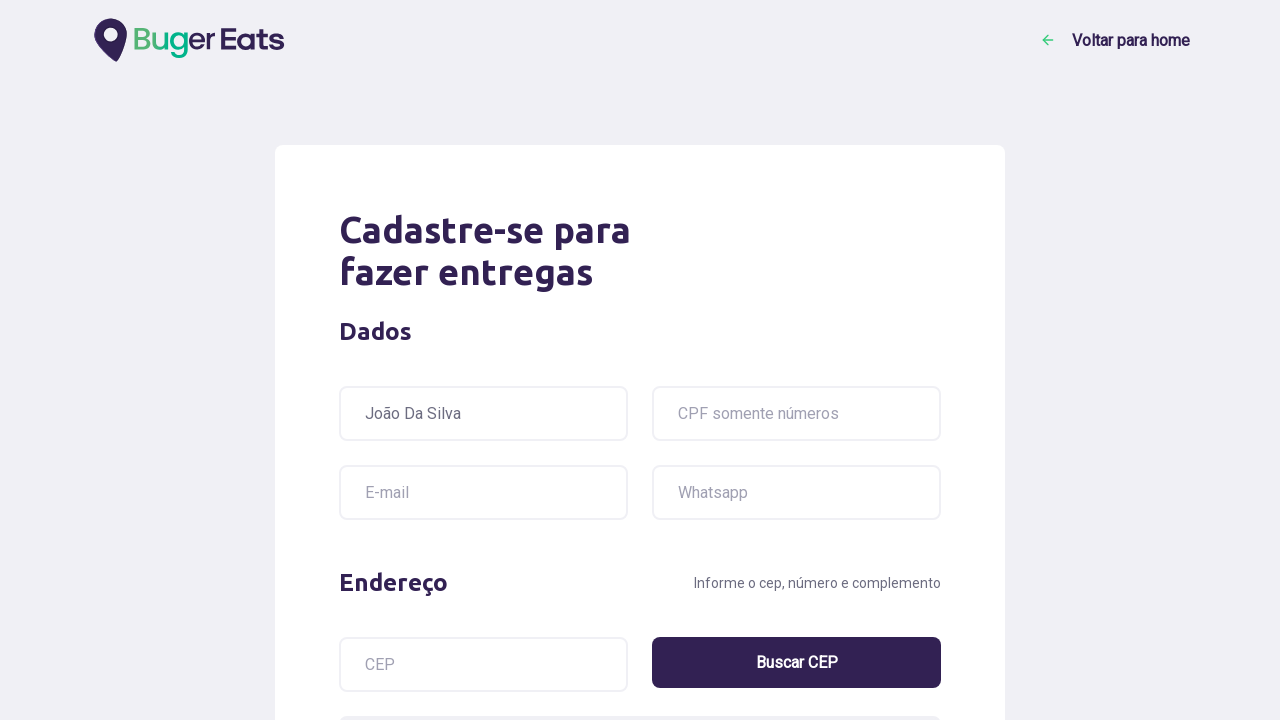

Filled CPF field with invalid CPF '000000000000000' on input[name='cpf']
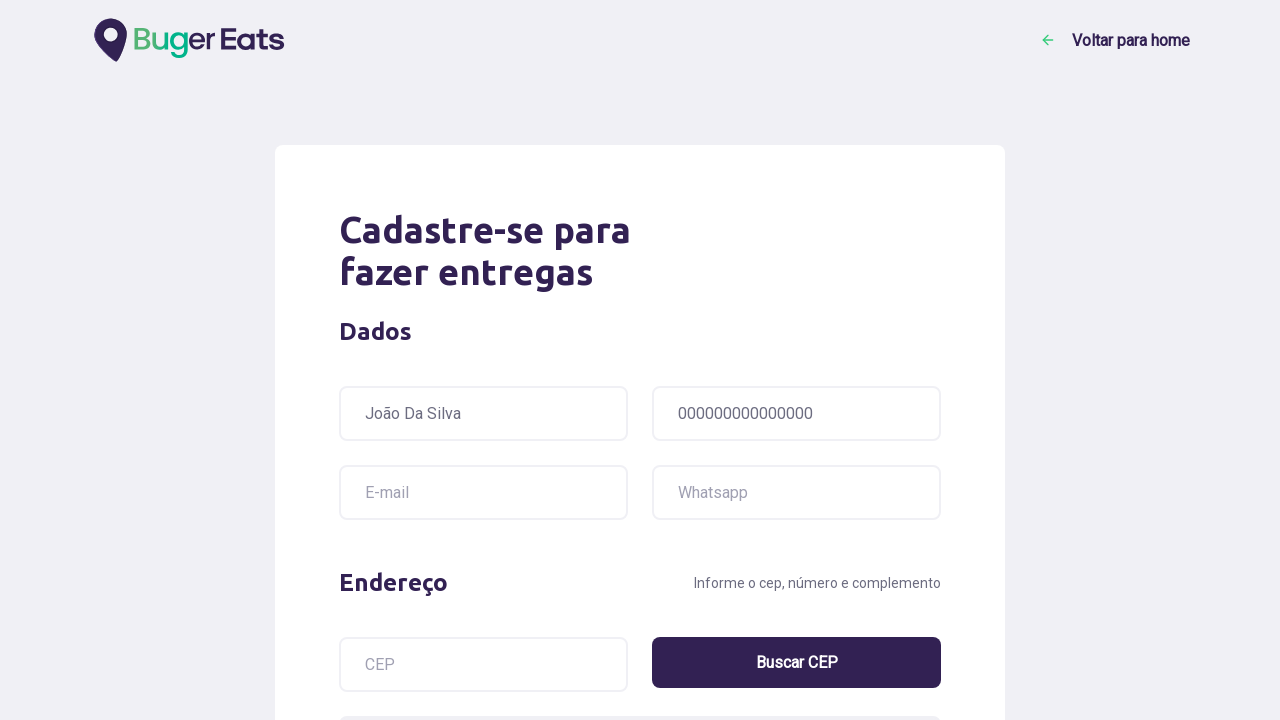

Filled email field with 'marco.silva@example.com' on input[name='email']
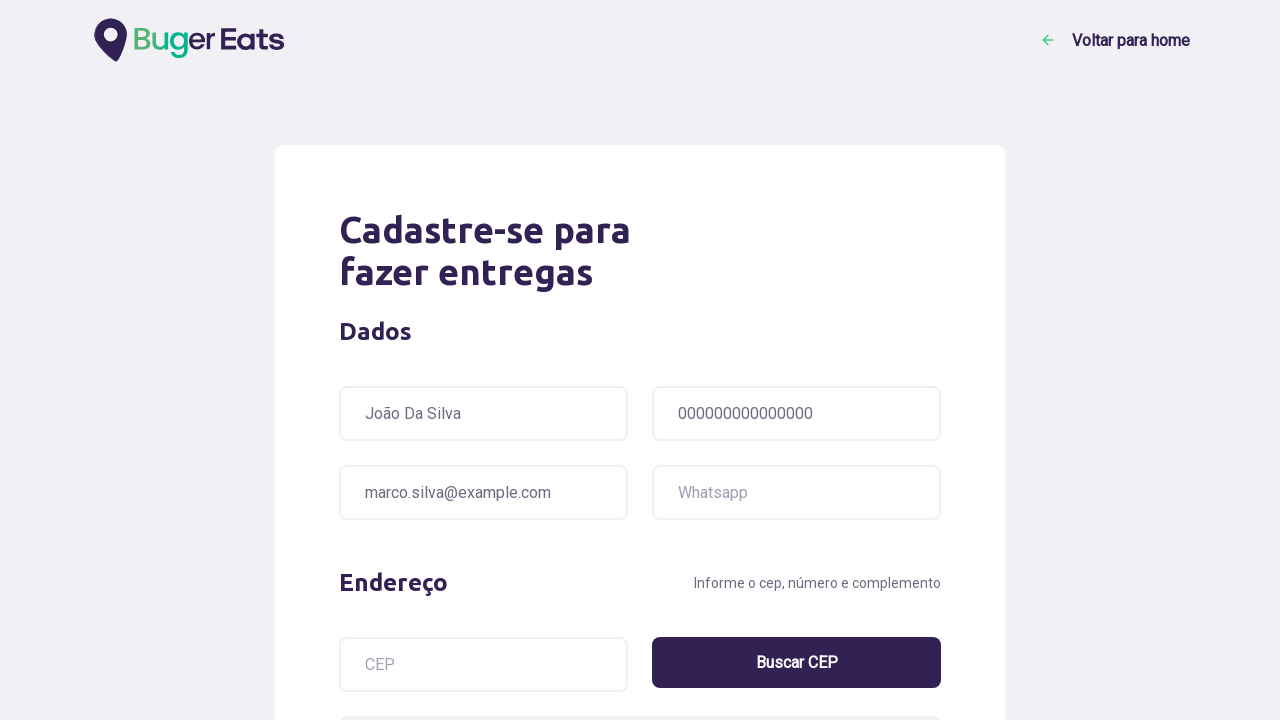

Filled WhatsApp field with '3333333333' on input[name='whatsapp']
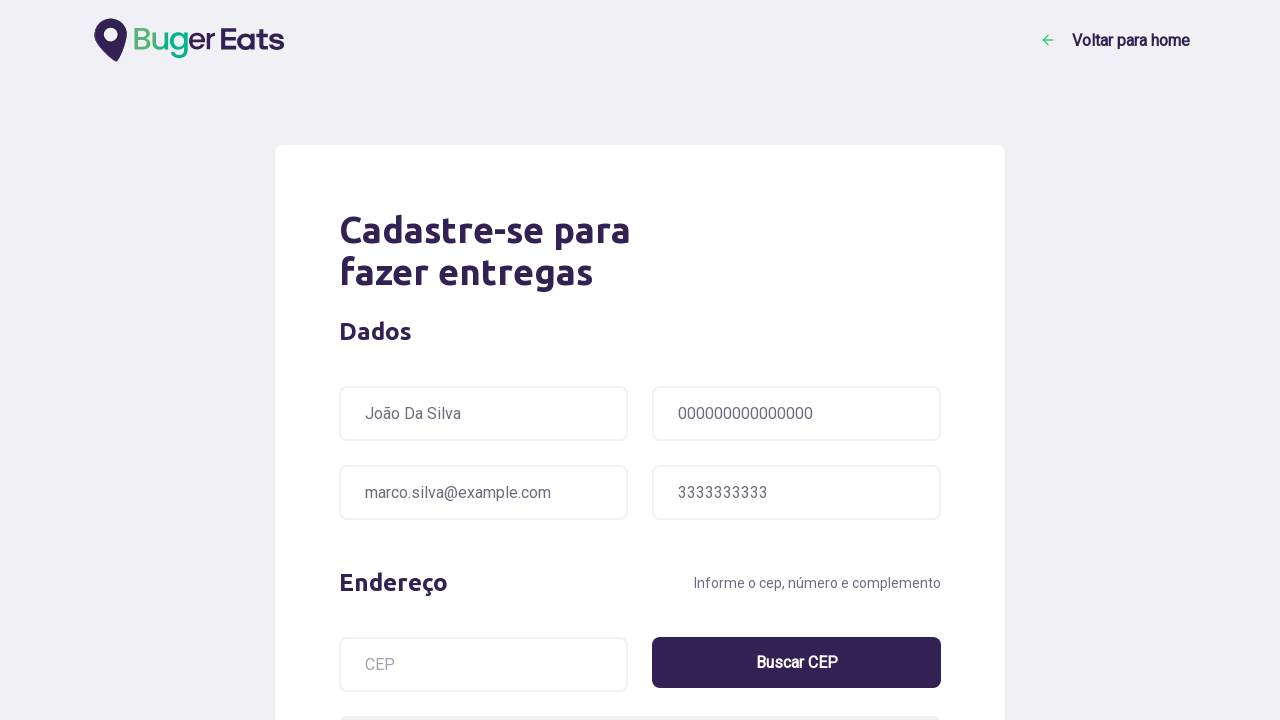

Filled postal code field with '59139-160' on input[name='postalcode']
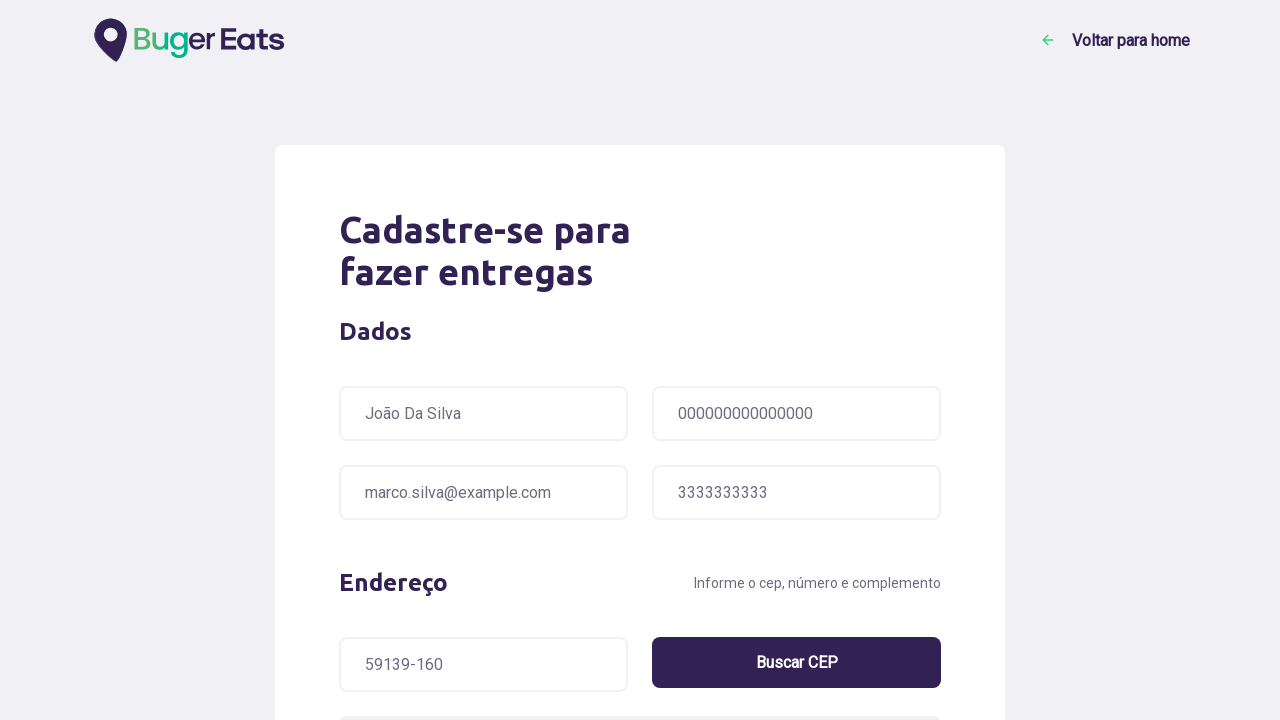

Clicked CEP lookup button at (796, 662) on [type='button']
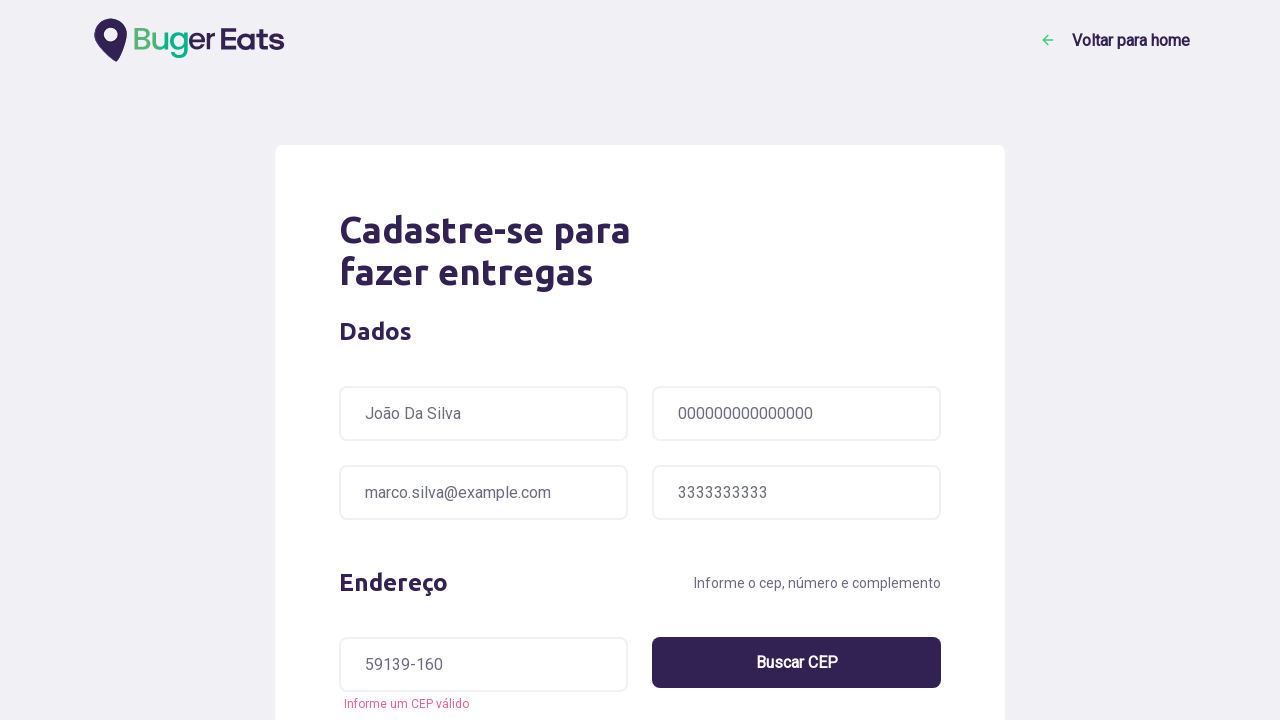

Filled address number field with '13' on input[name='address-number']
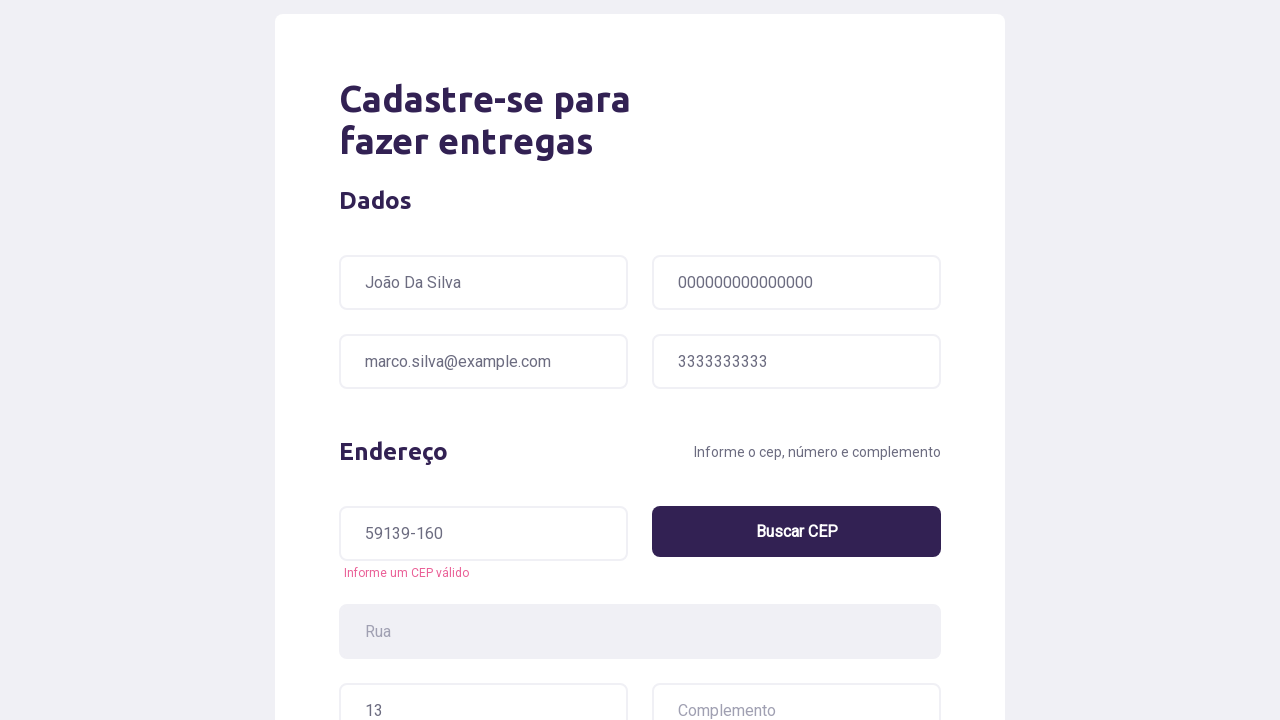

Selected bike delivery method at (640, 360) on xpath=//*[@id='page-deliver']/form/fieldset[3]/ul/li[2]
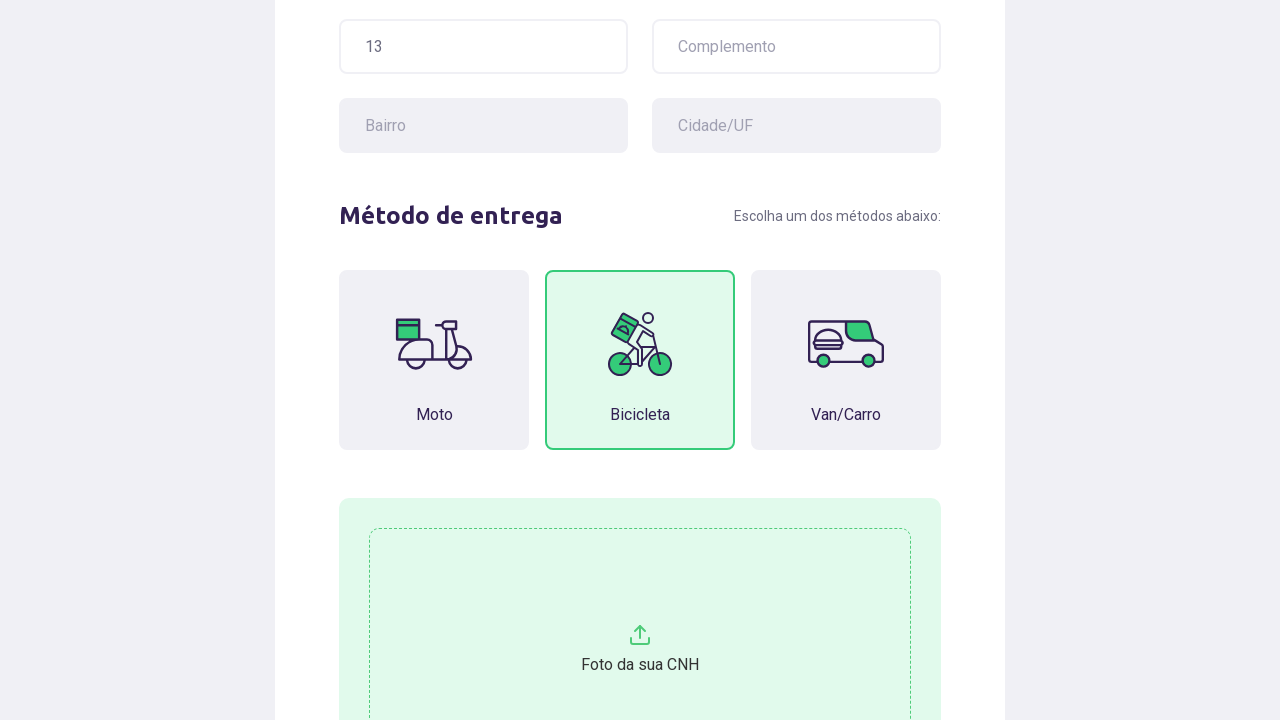

Clicked submit button to register at (811, 548) on .button-success
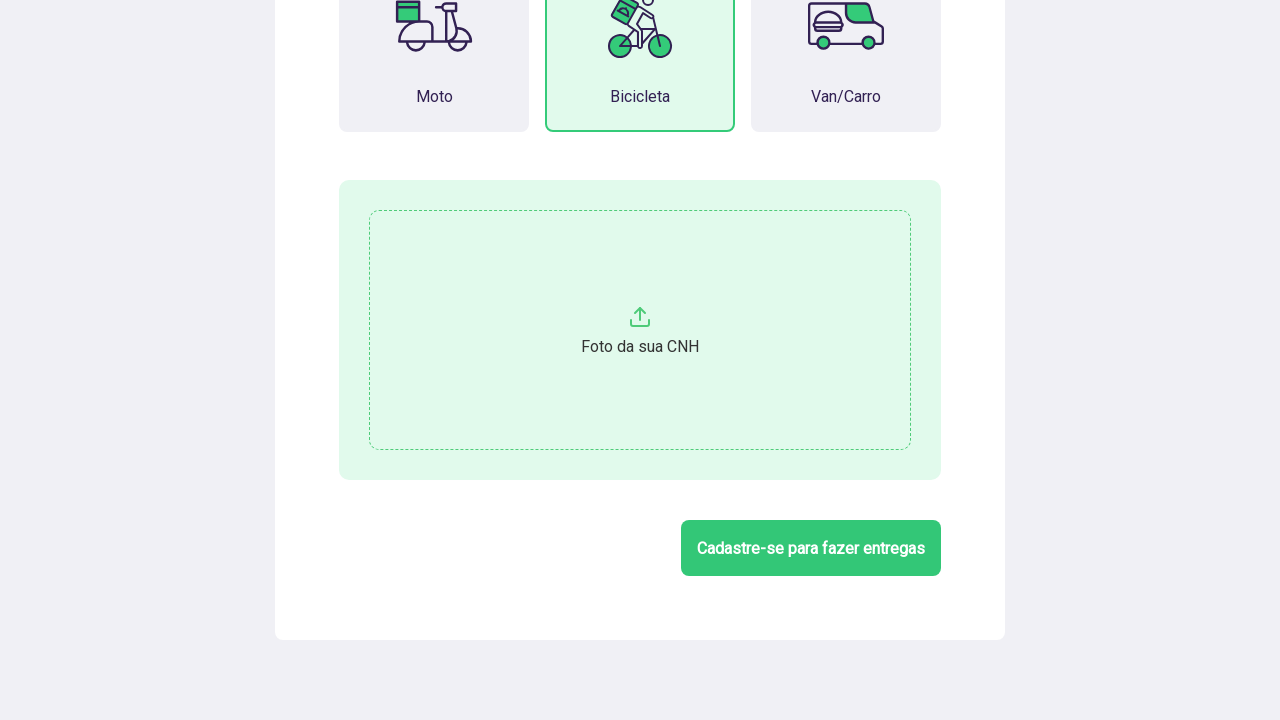

CPF validation error message 'Oops! CPF inválido' appeared
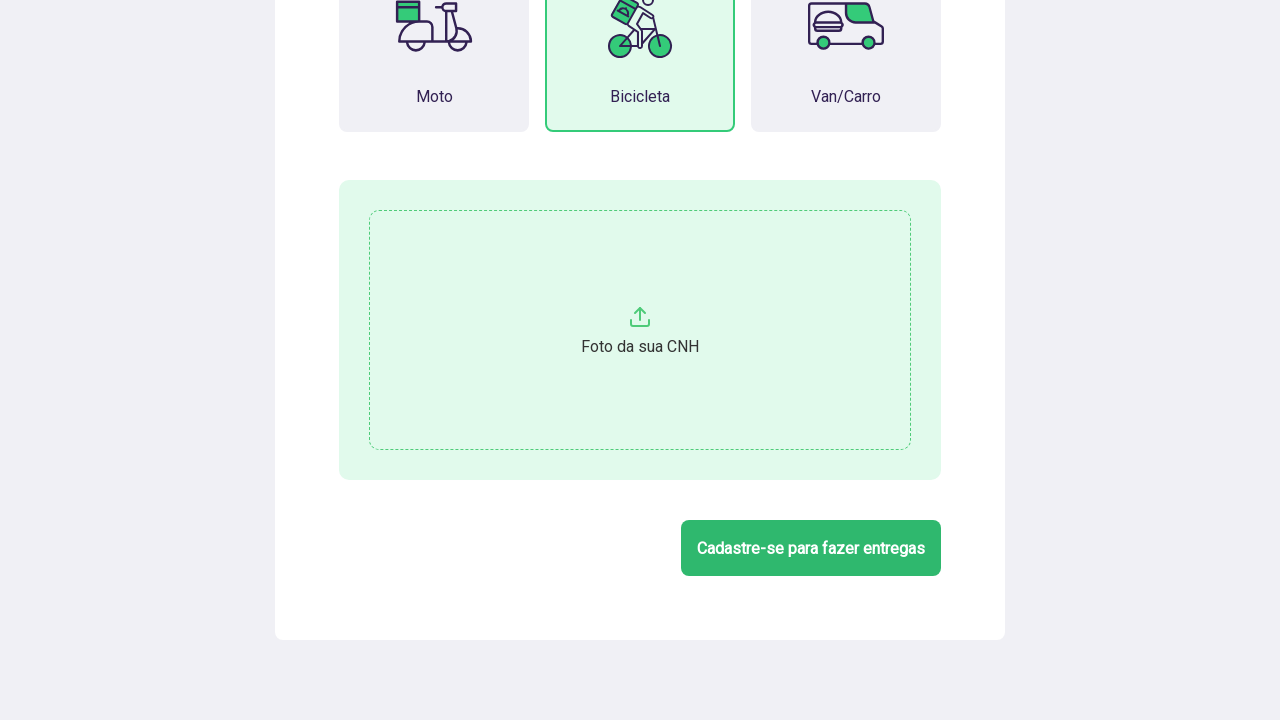

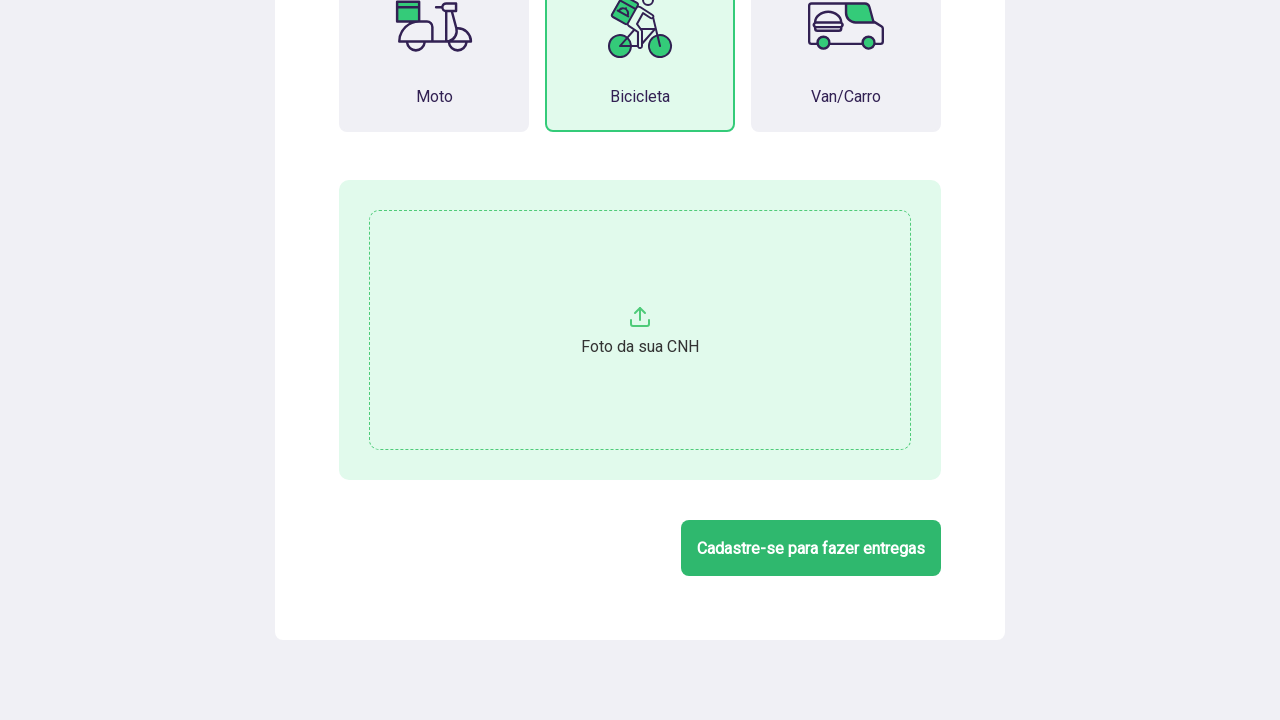